Tests the Home button on the disappearing elements page, verifying it navigates to the homepage and back

Starting URL: http://the-internet.herokuapp.com/disappearing_elements

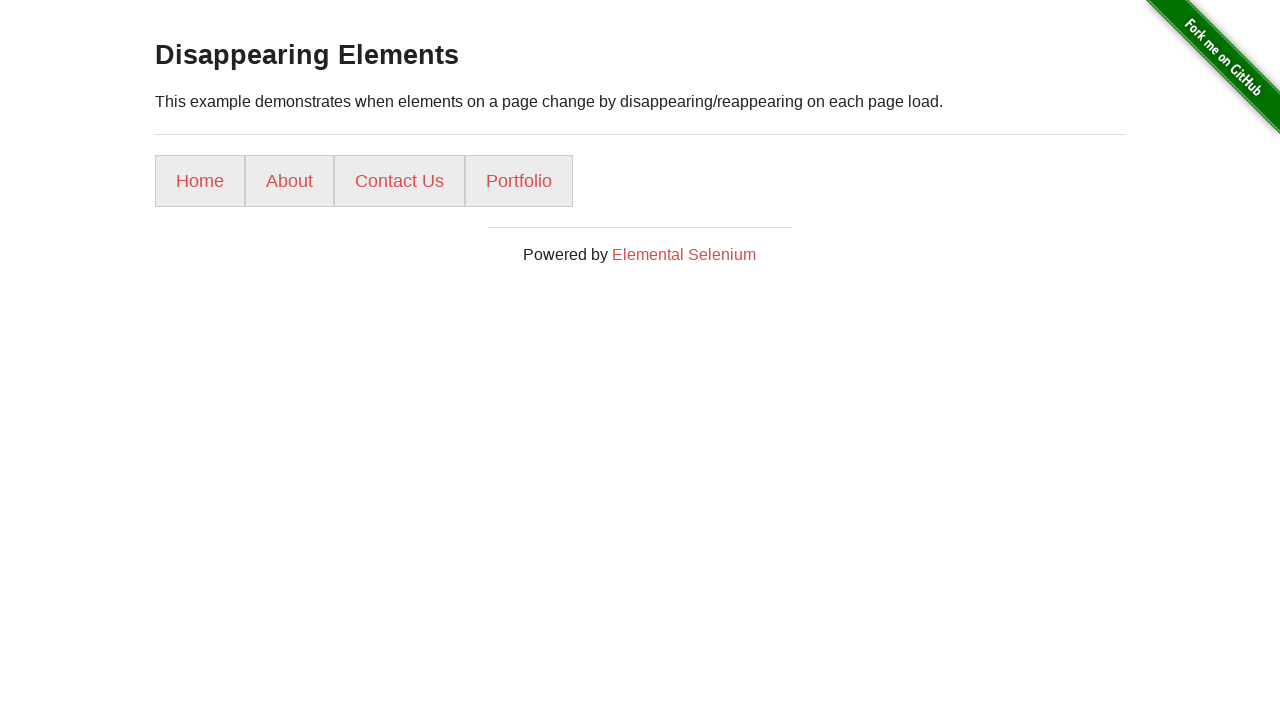

Clicked the Home button on disappearing elements page at (200, 181) on xpath=//*[@id="content"]/div/ul/li[1]/a
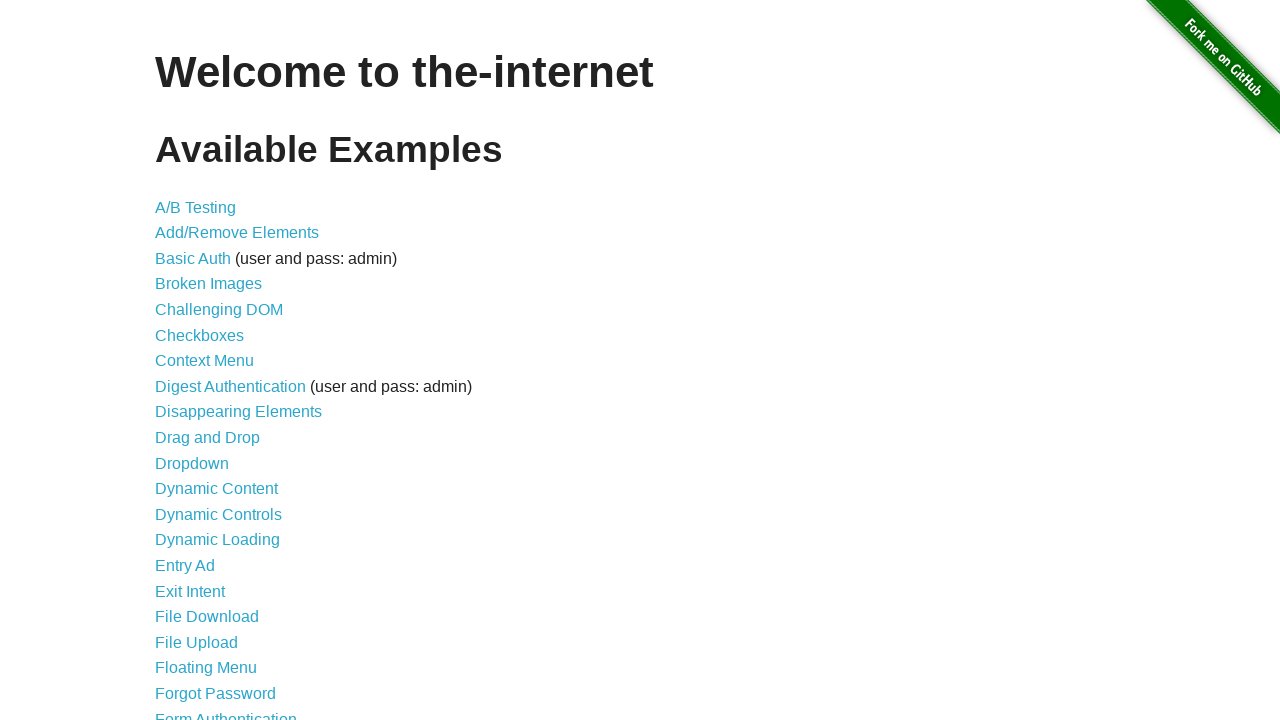

Waited for homepage header to load
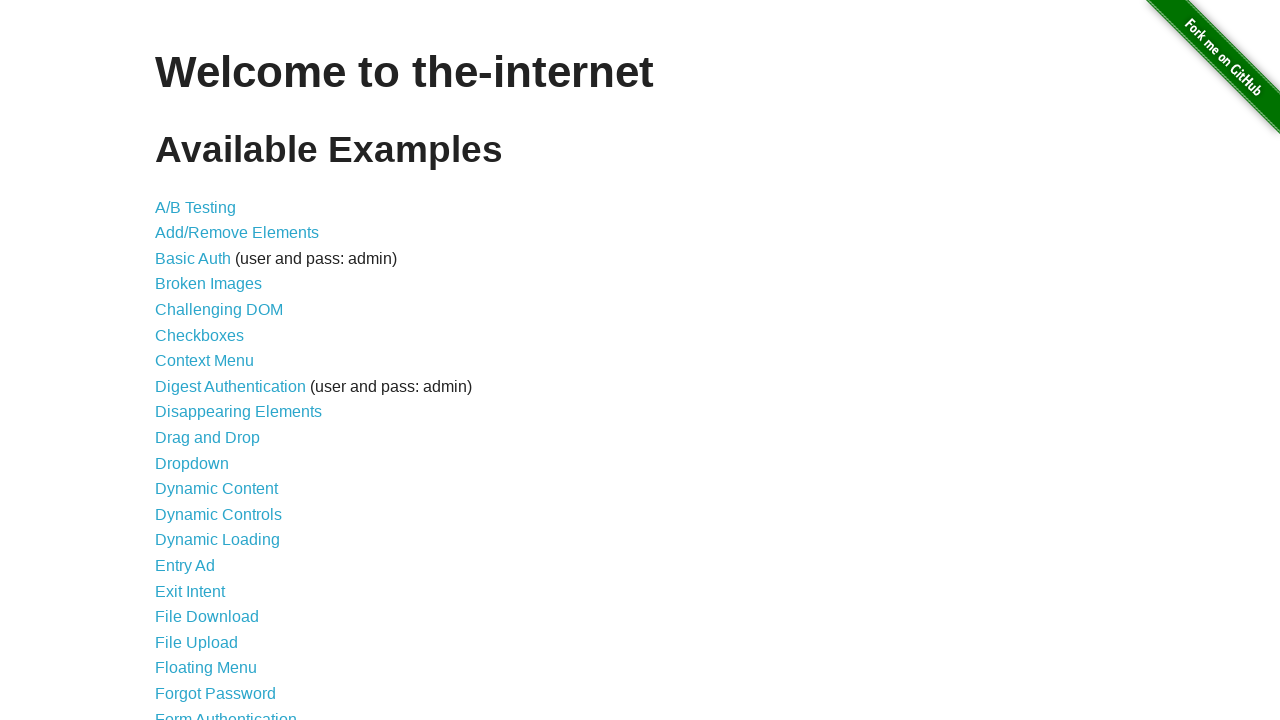

Retrieved homepage header text
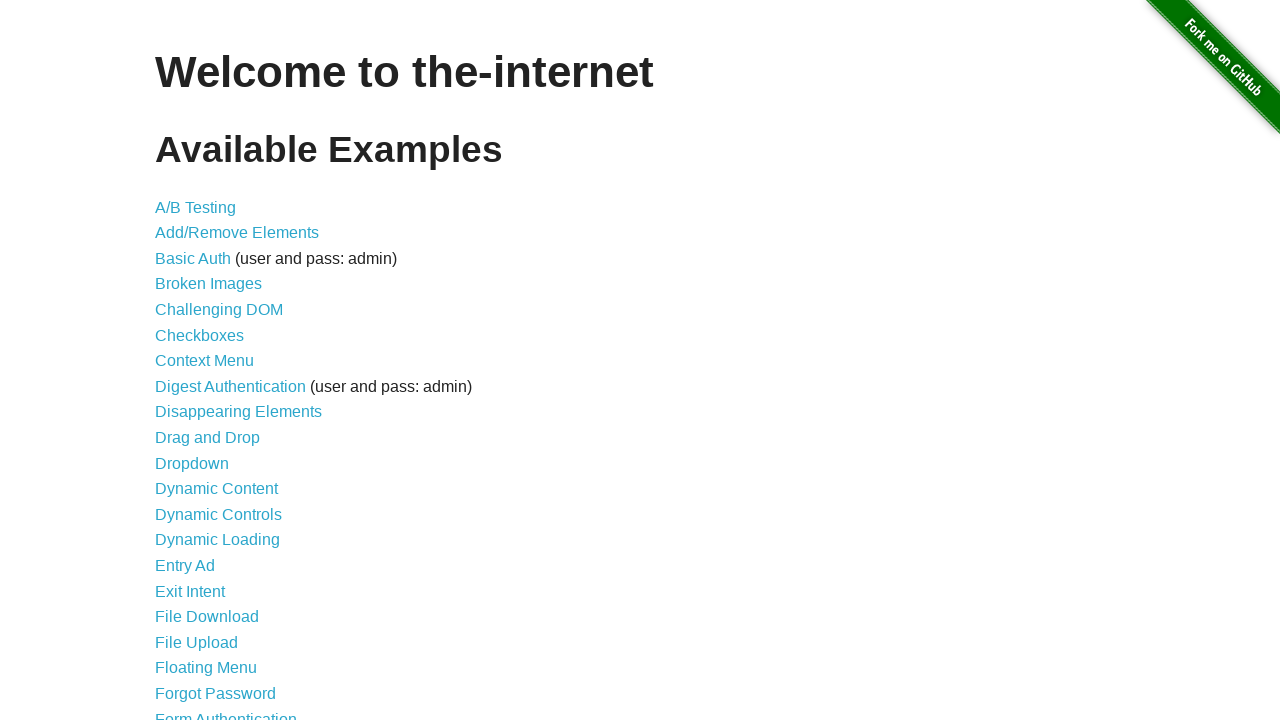

Verified 'Available Examples' is present in homepage header
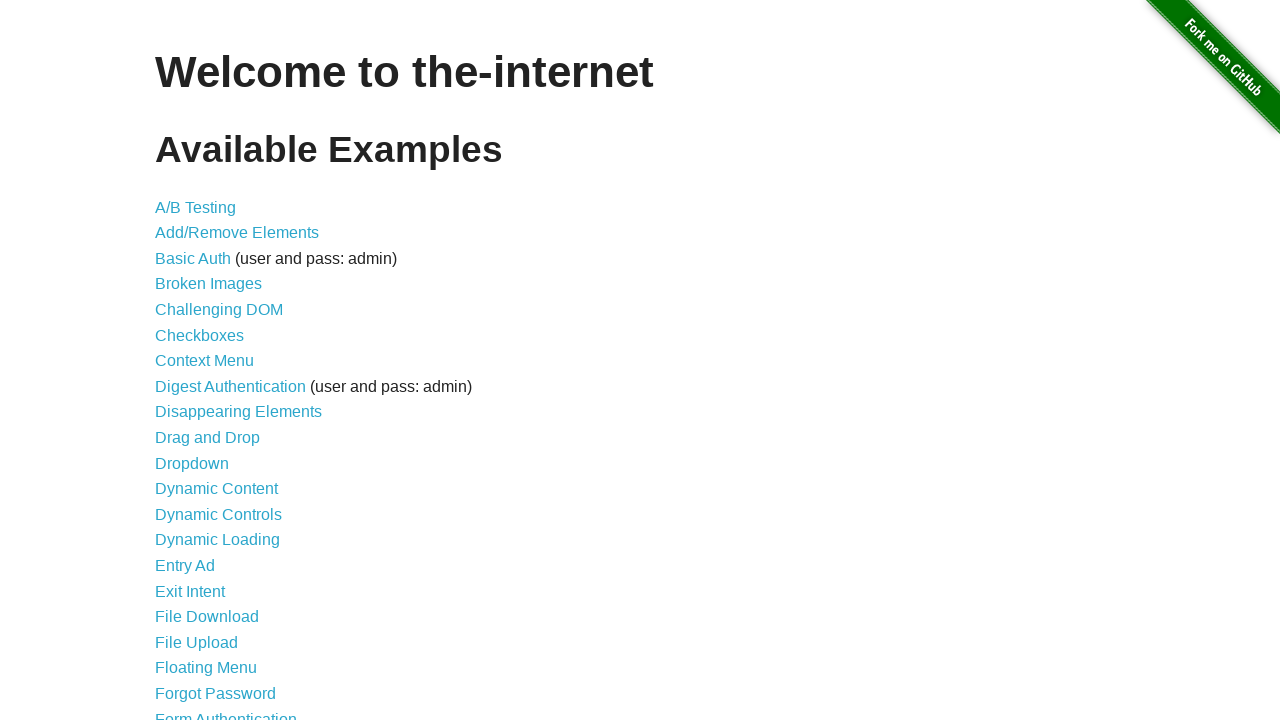

Navigated back to disappearing elements page
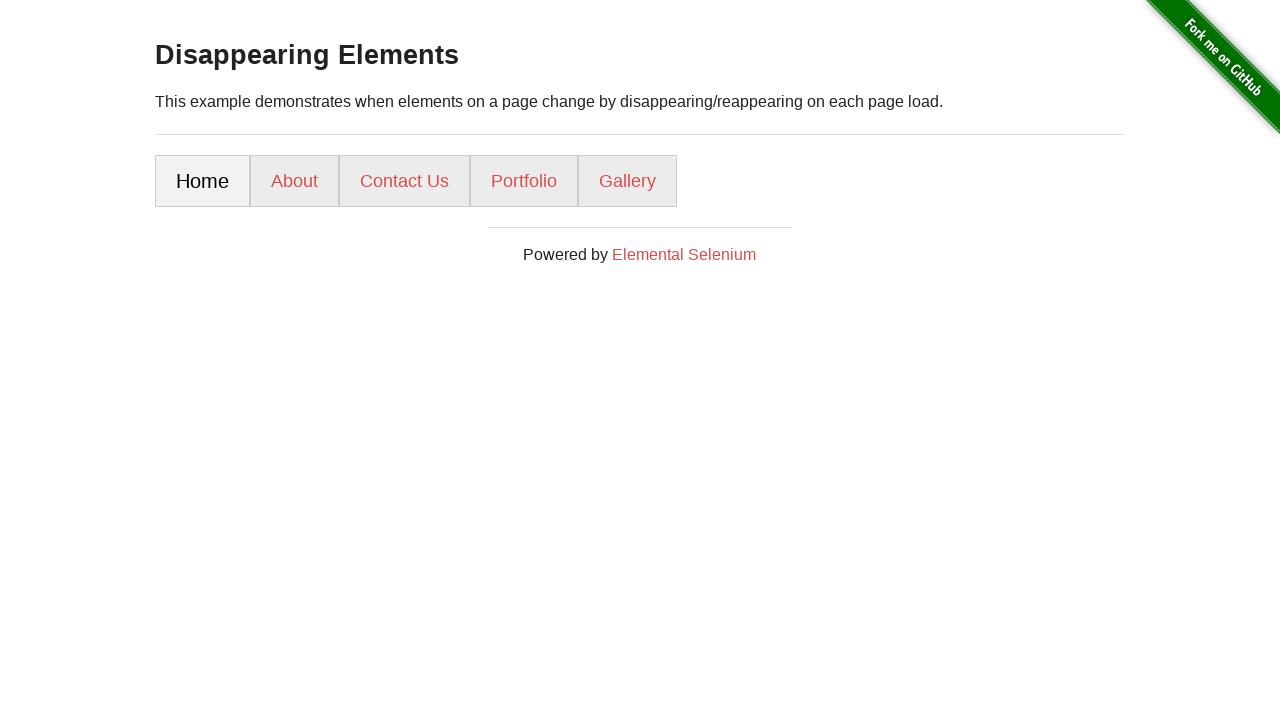

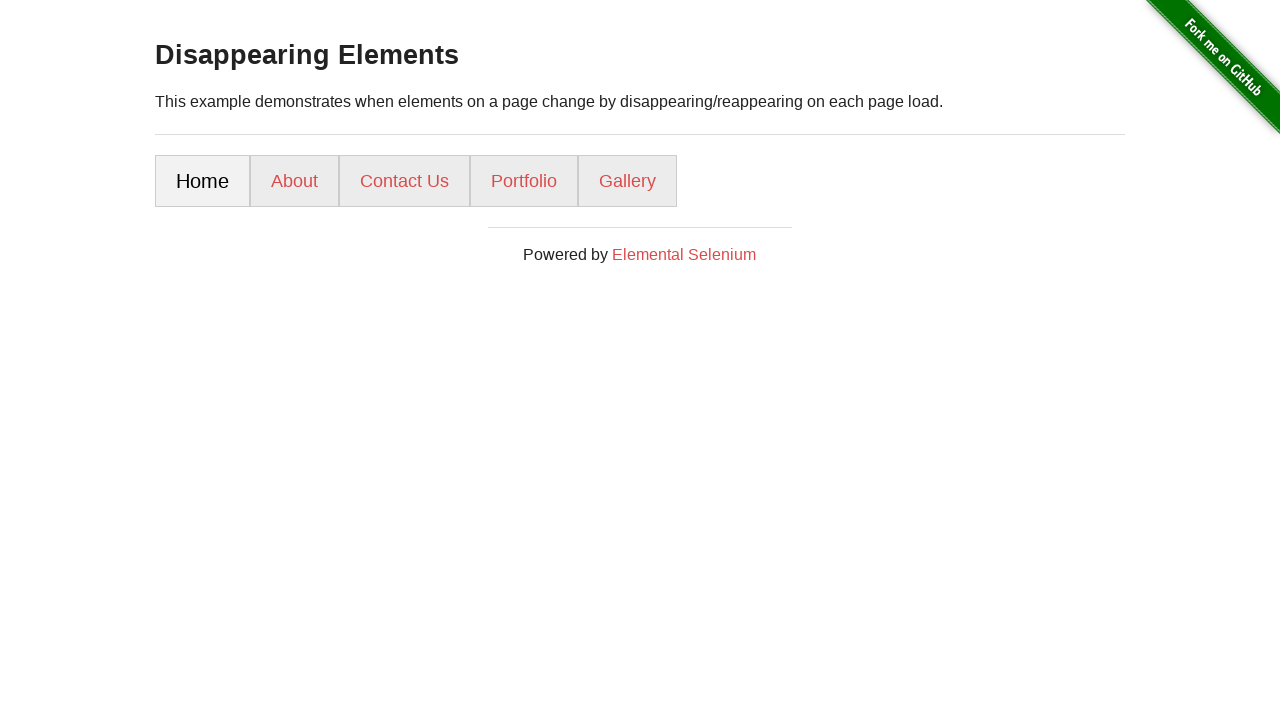